Tests registration form validation by entering numbers in the first name field

Starting URL: https://www.sharelane.com/cgi-bin/register.py?page=1&zip_code=55555

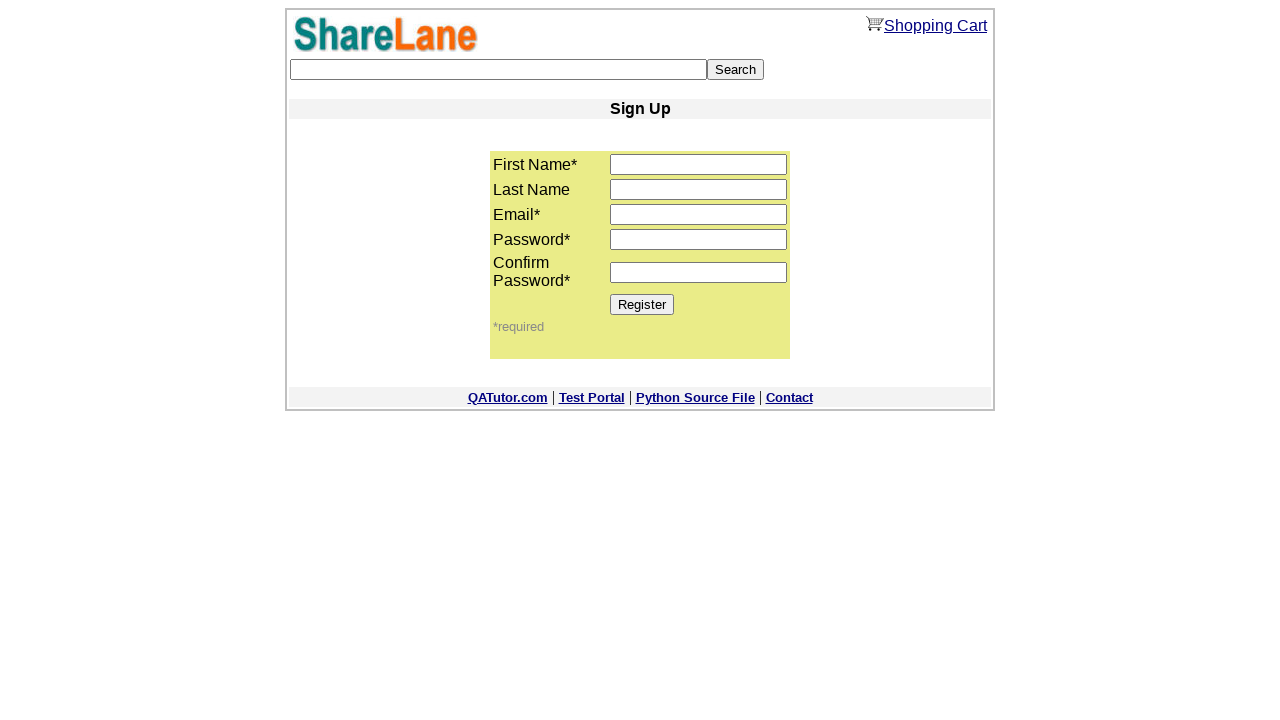

Filled first name field with numbers '78787878' on input[name='first_name']
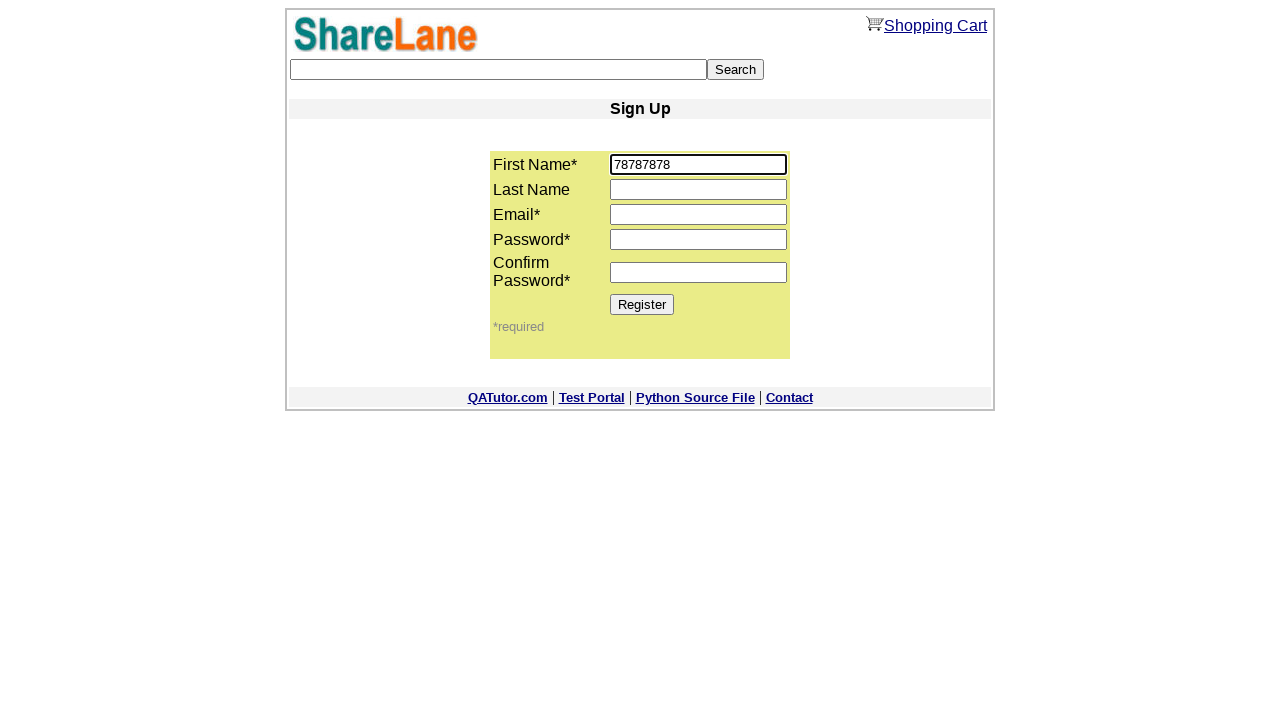

Filled email field with 'testuser654@example.com' on input[name='email']
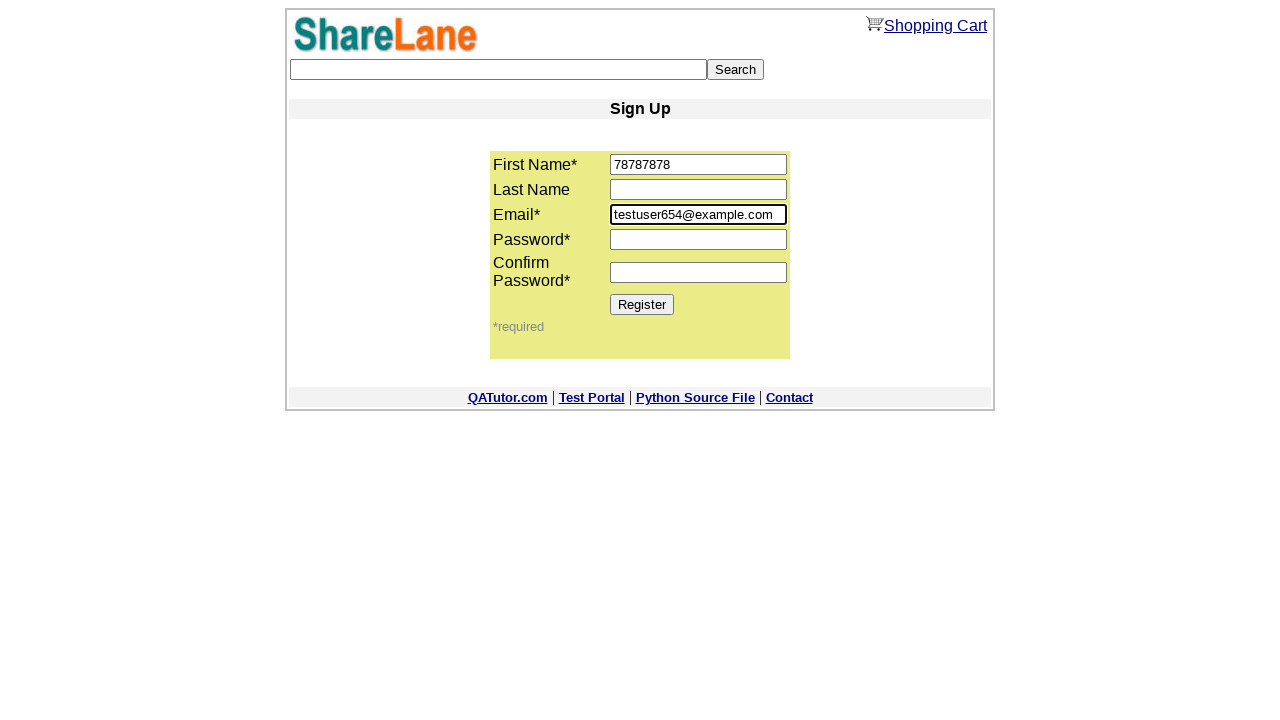

Filled password field with '11111' on input[name='password1']
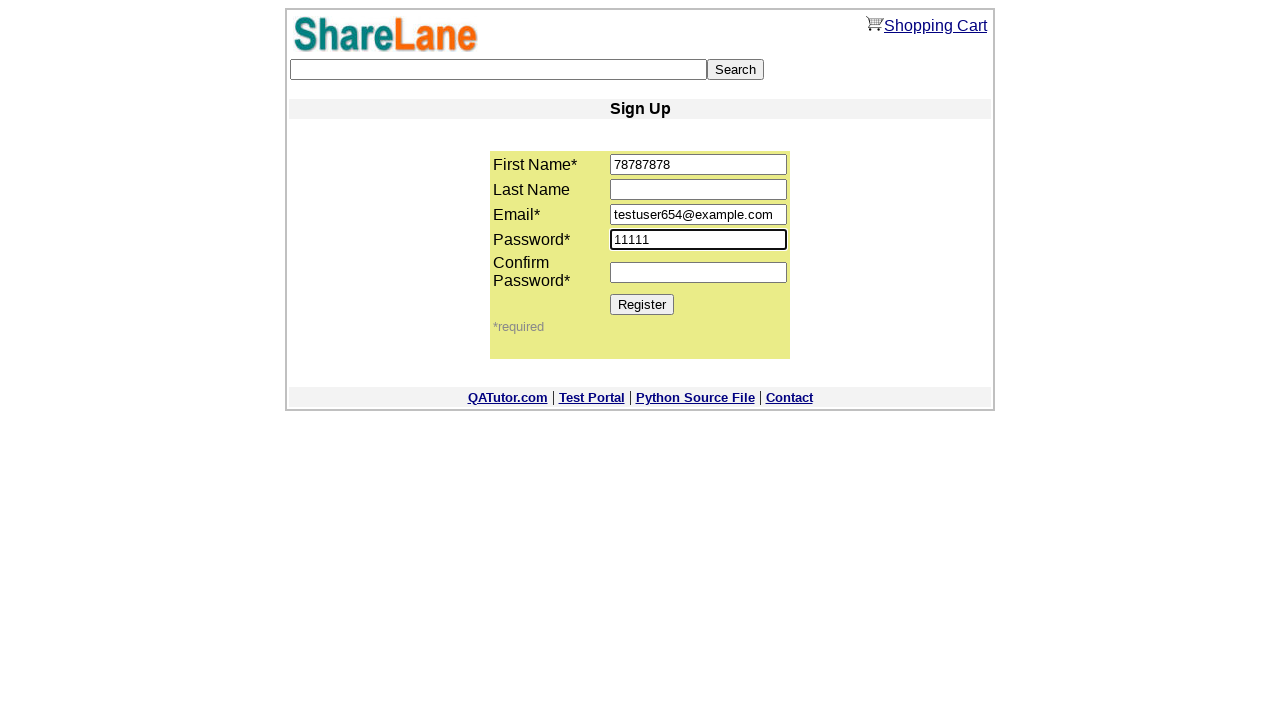

Filled password confirmation field with '11111' on input[name='password2']
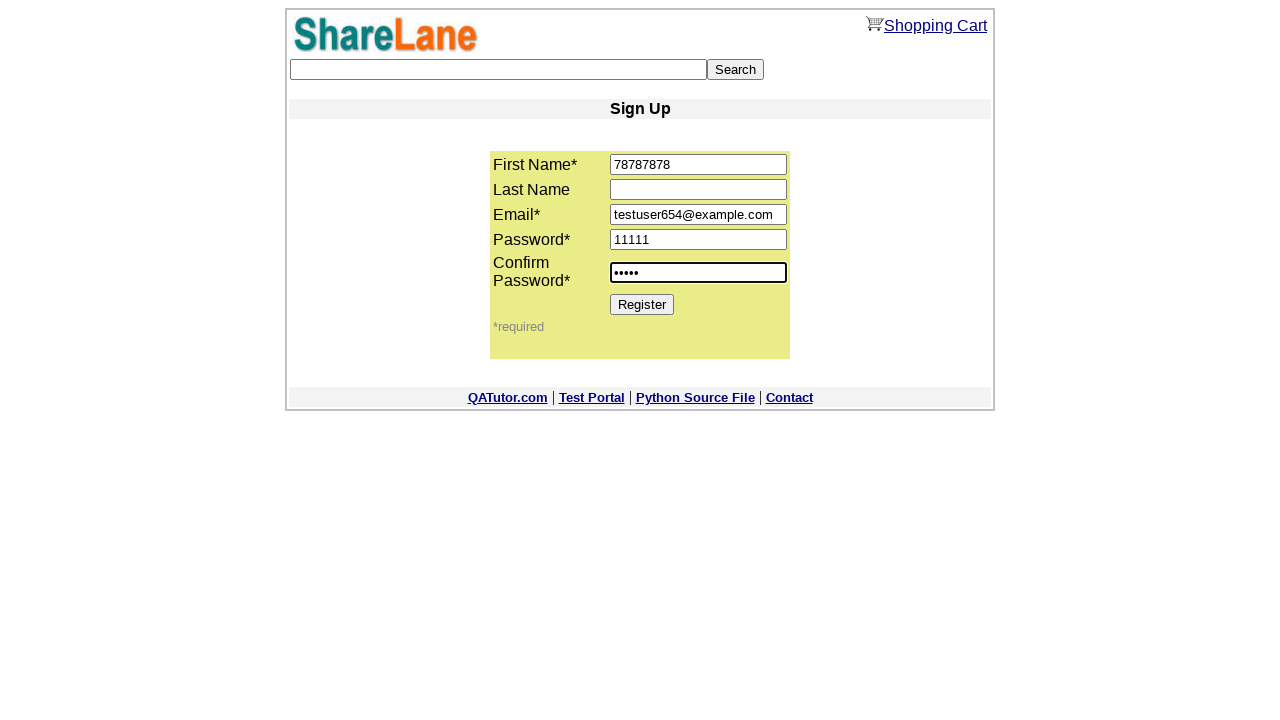

Clicked Register button to submit form with numbers in first name field at (642, 304) on input[value='Register']
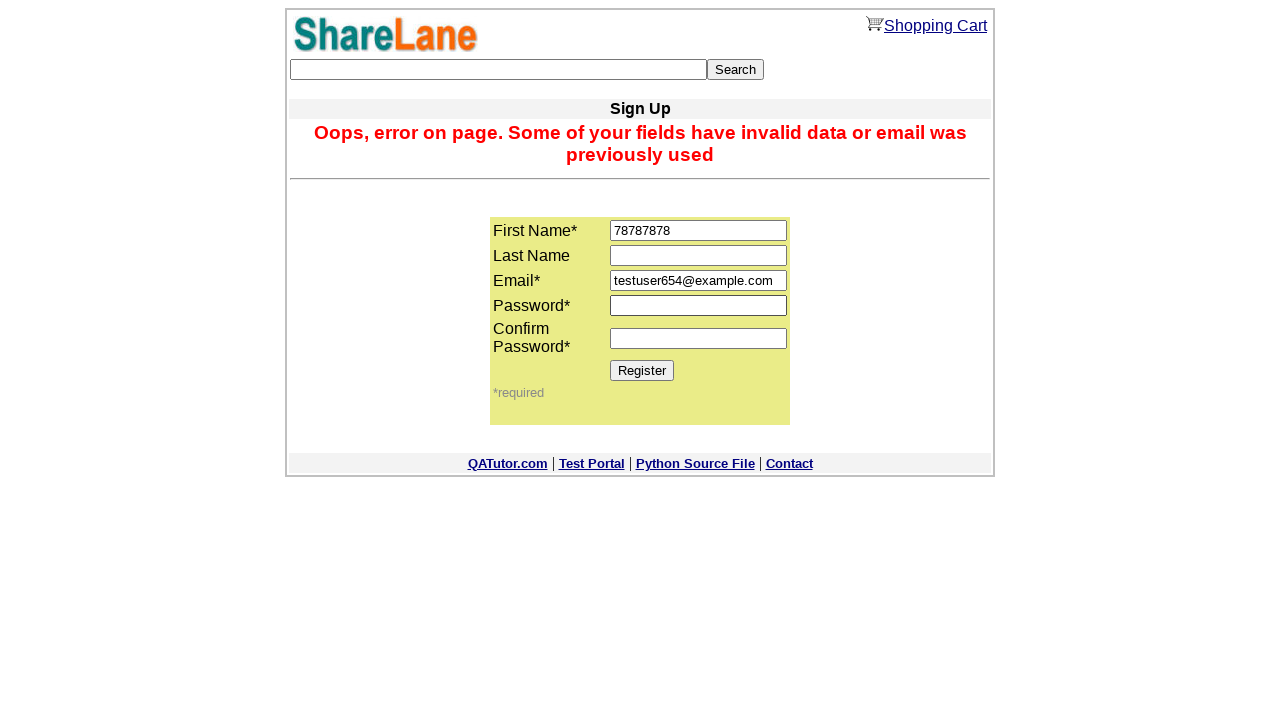

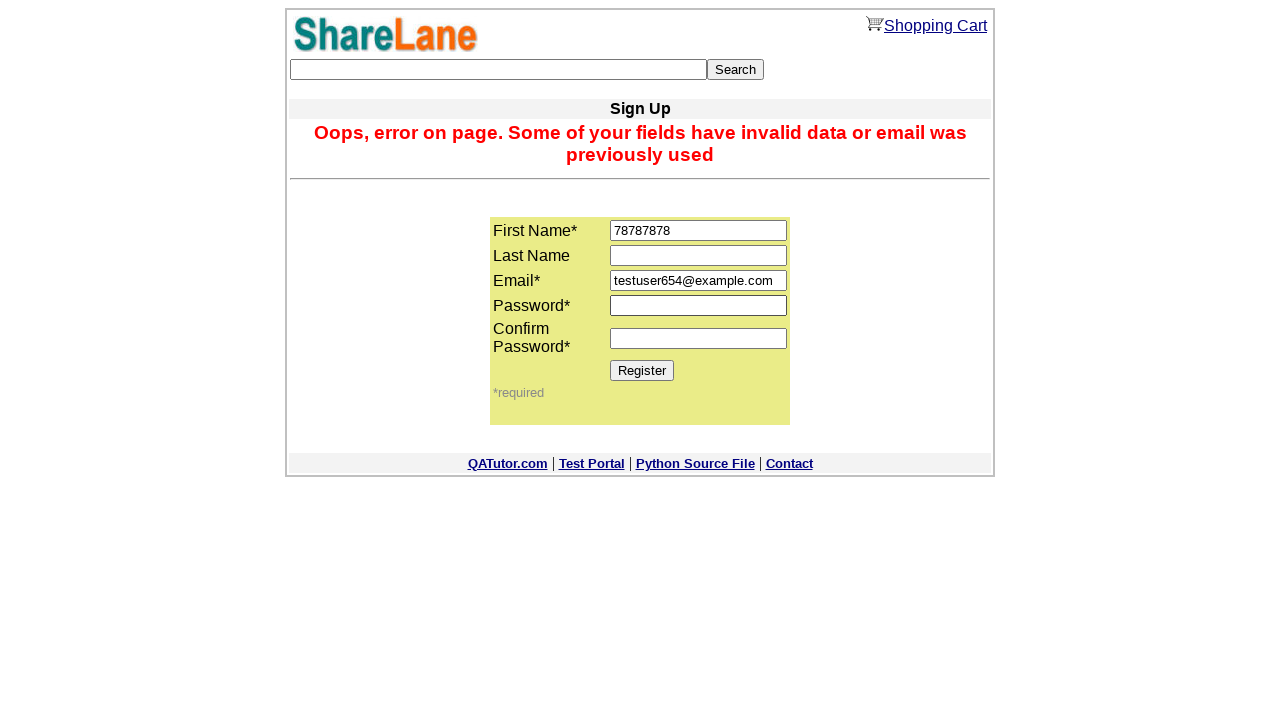